Tests search functionality on Tanga website by searching for a non-existent product and verifying the no results message

Starting URL: https://www.tanga.com/

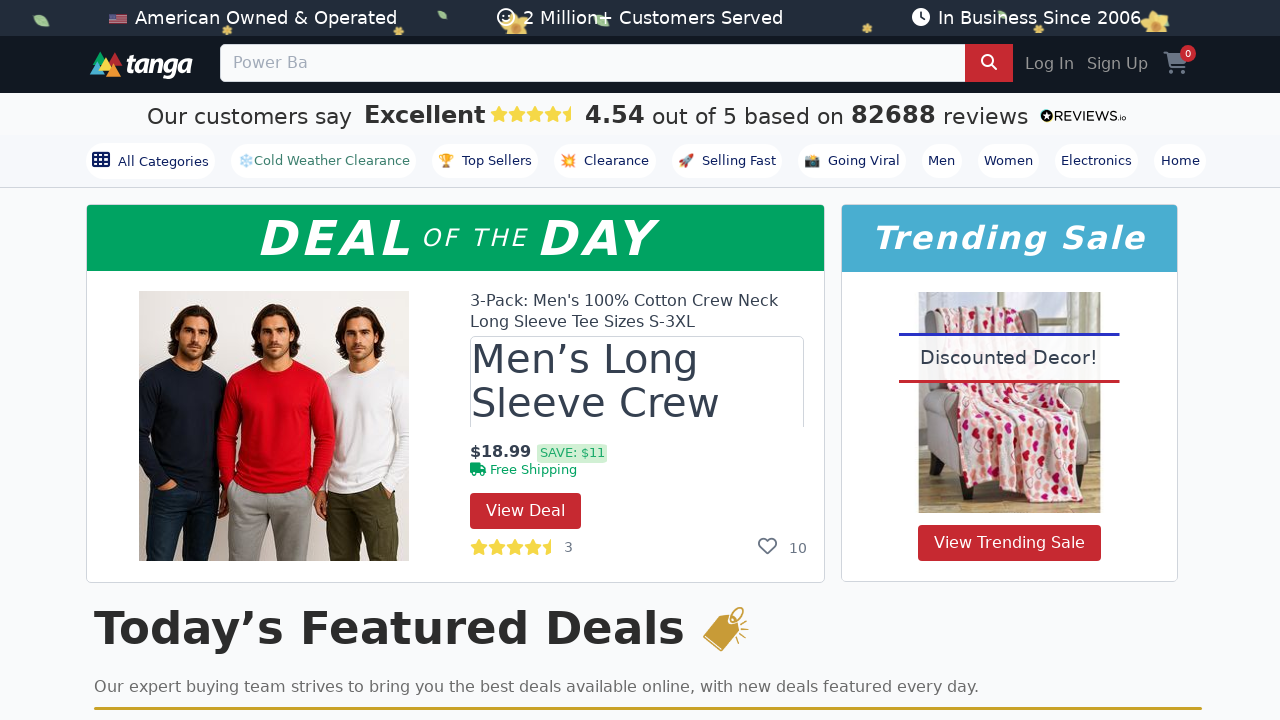

Filled search box with non-existent product query '5959595959' on input[name='q']
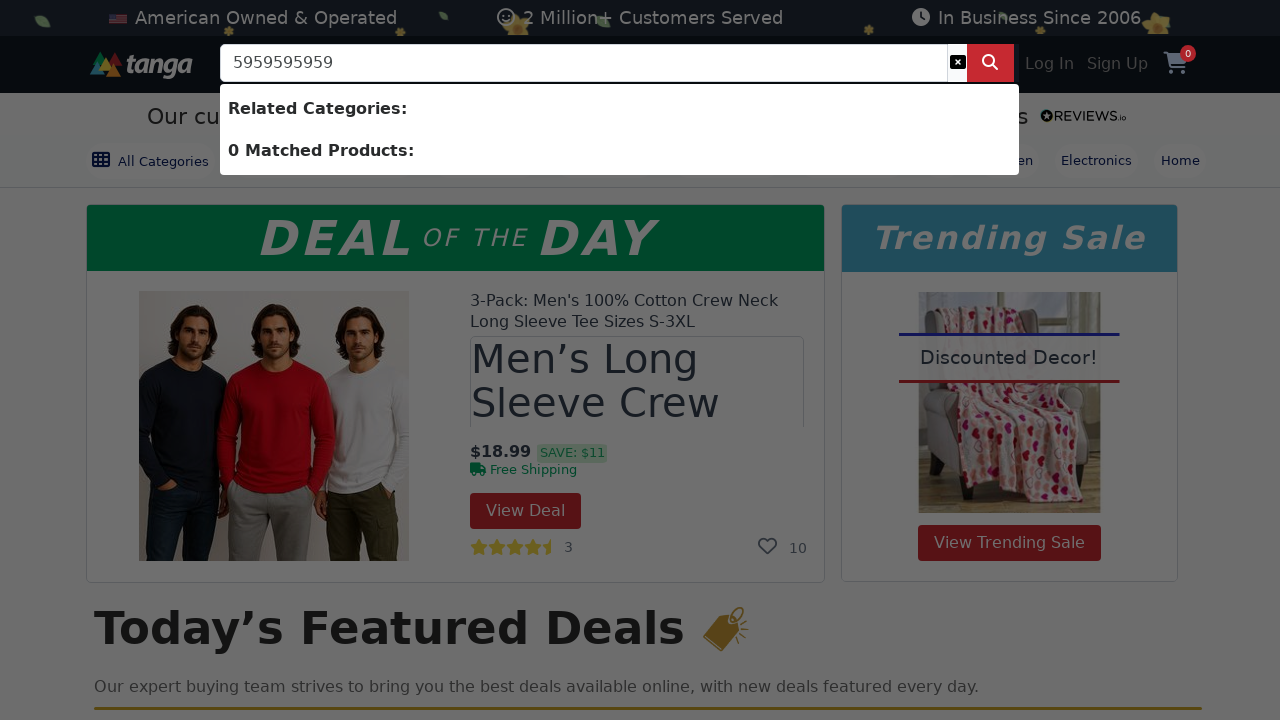

Clicked search button to initiate search at (990, 63) on button[aria-label='Search']
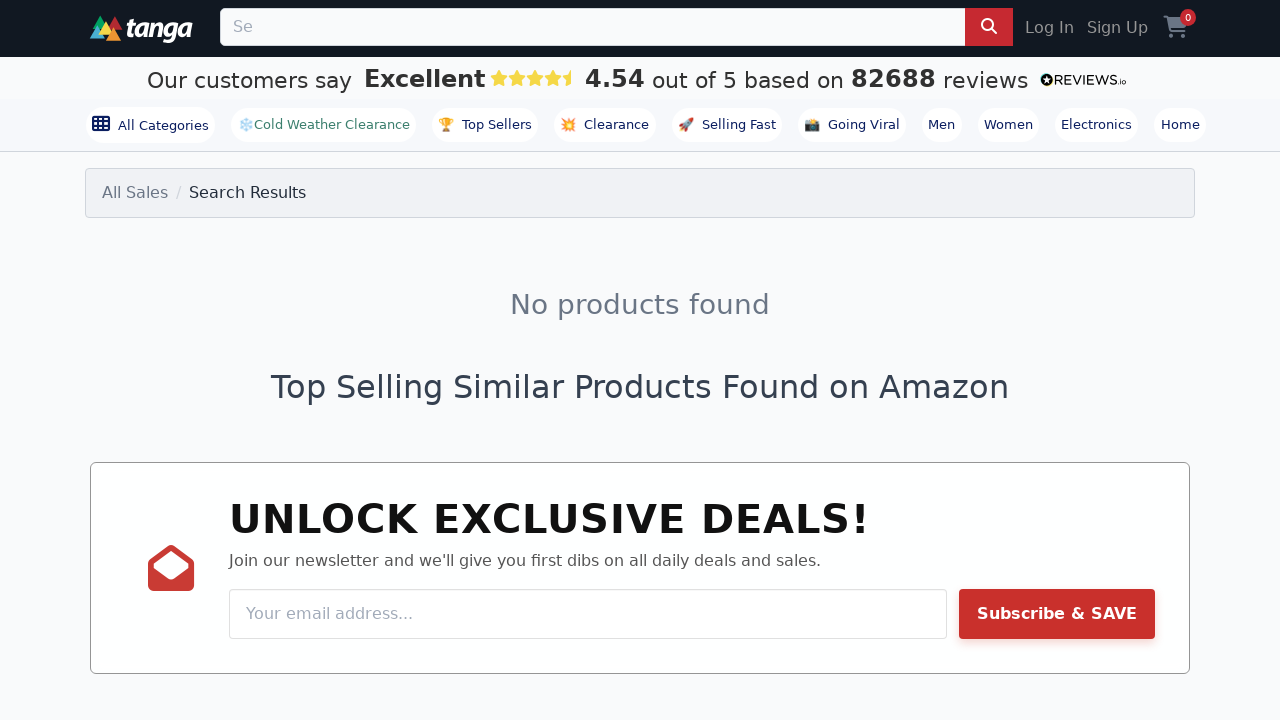

No results message appeared on page
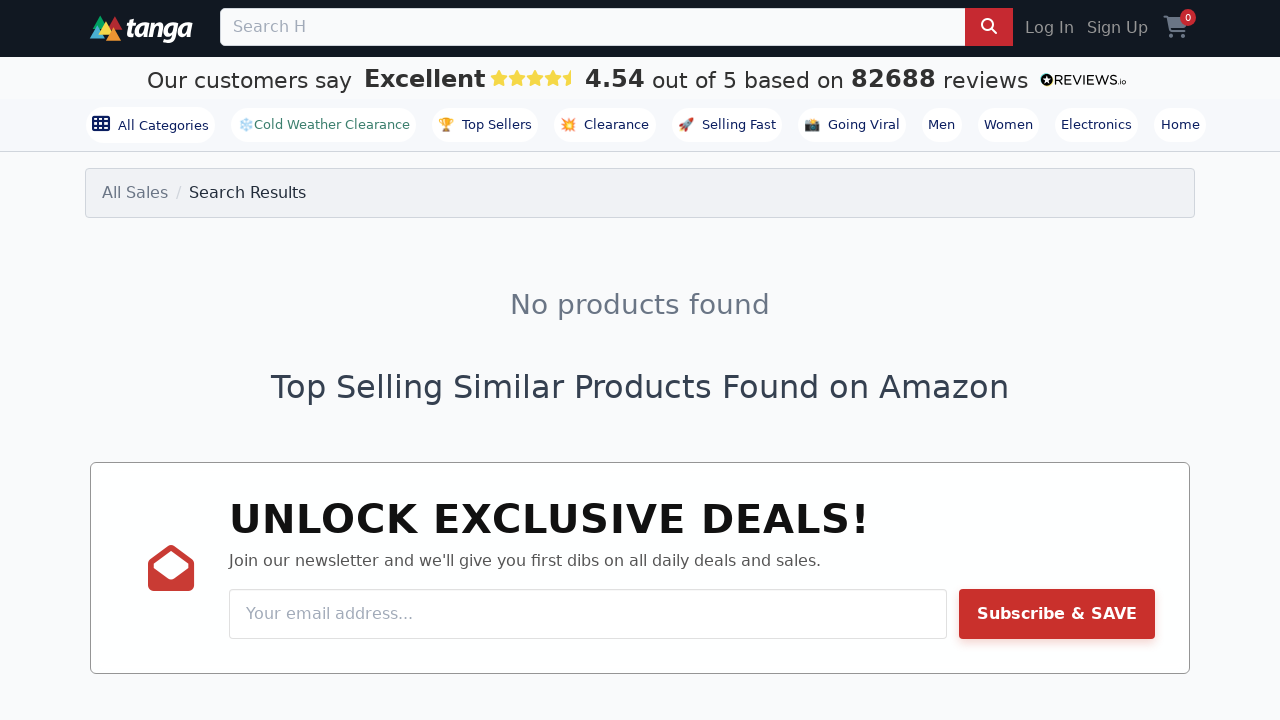

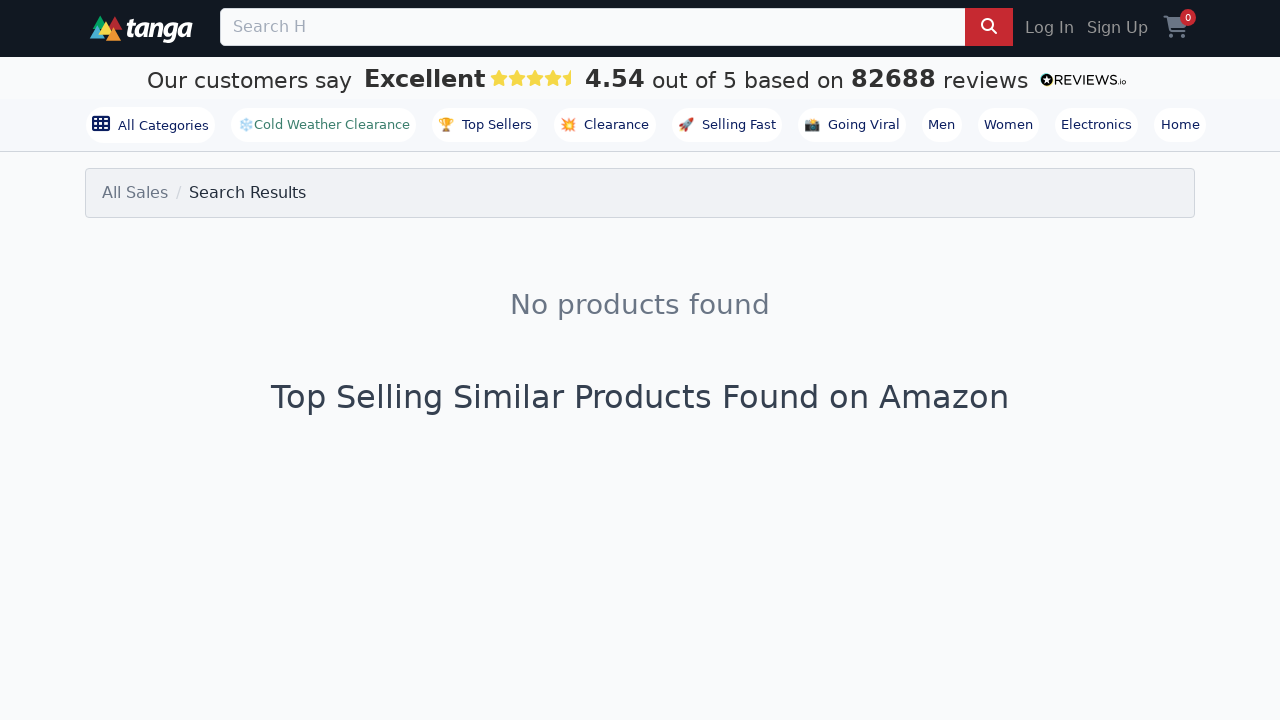